Tests web tables functionality by adding a new record through a modal form, searching for the record, and then deleting it.

Starting URL: https://demoqa.com/webtables

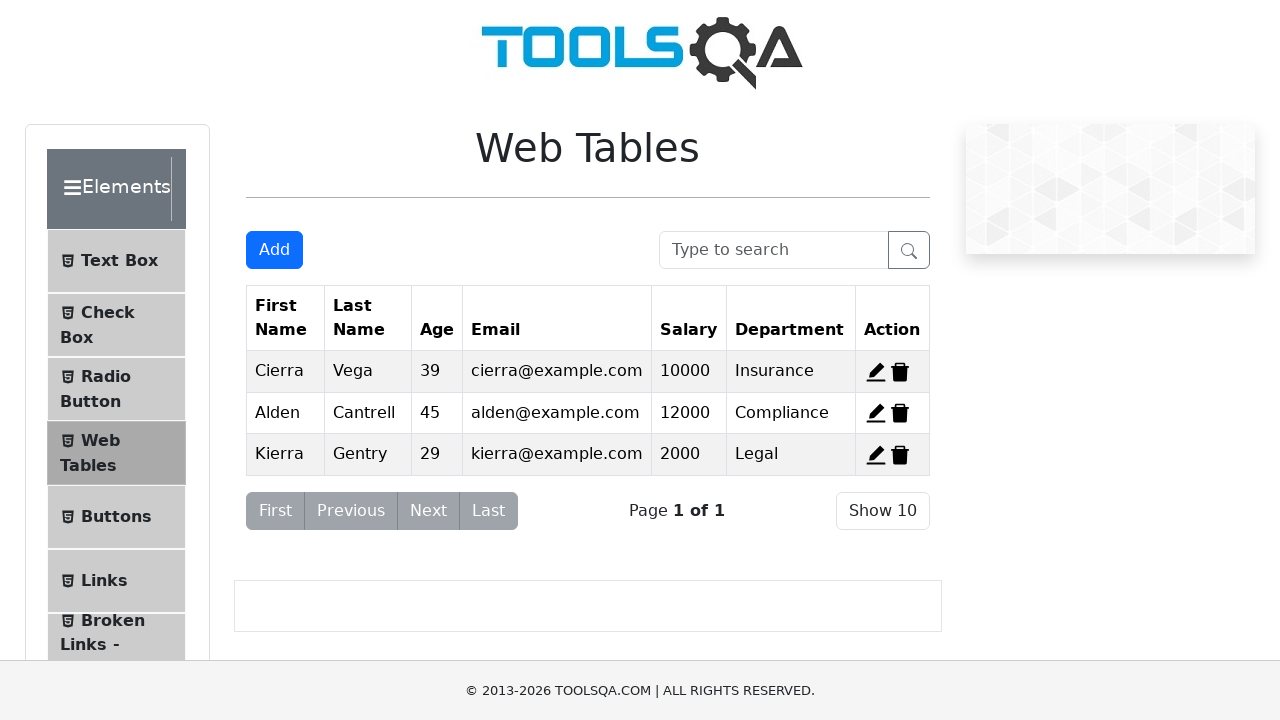

Clicked Add button to open new record modal at (274, 250) on #addNewRecordButton
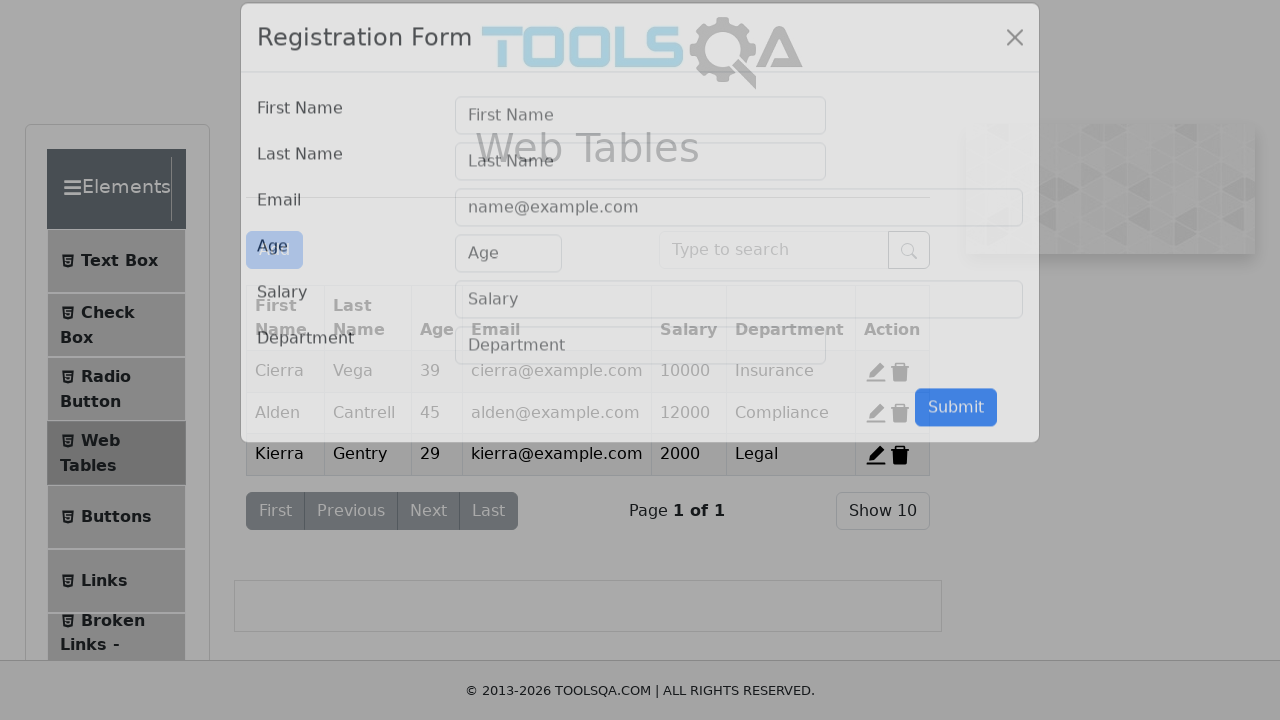

Modal form loaded and became visible
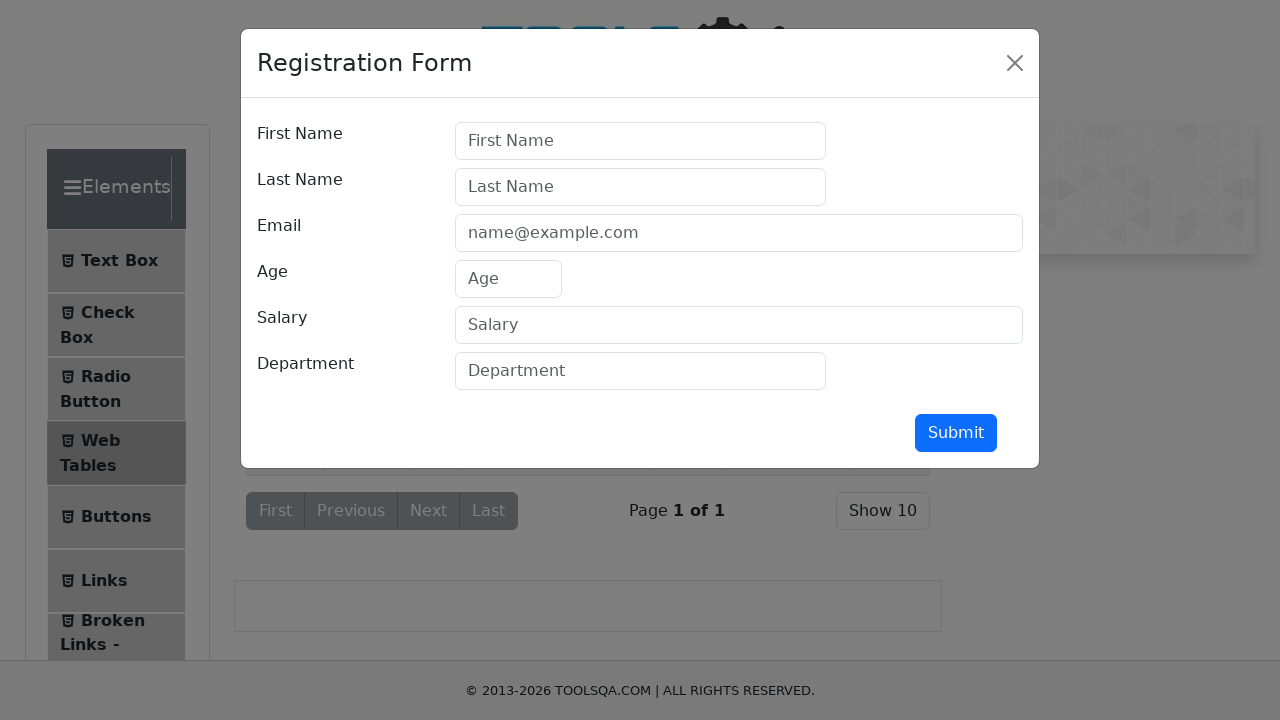

Filled first name with 'Max' on #firstName
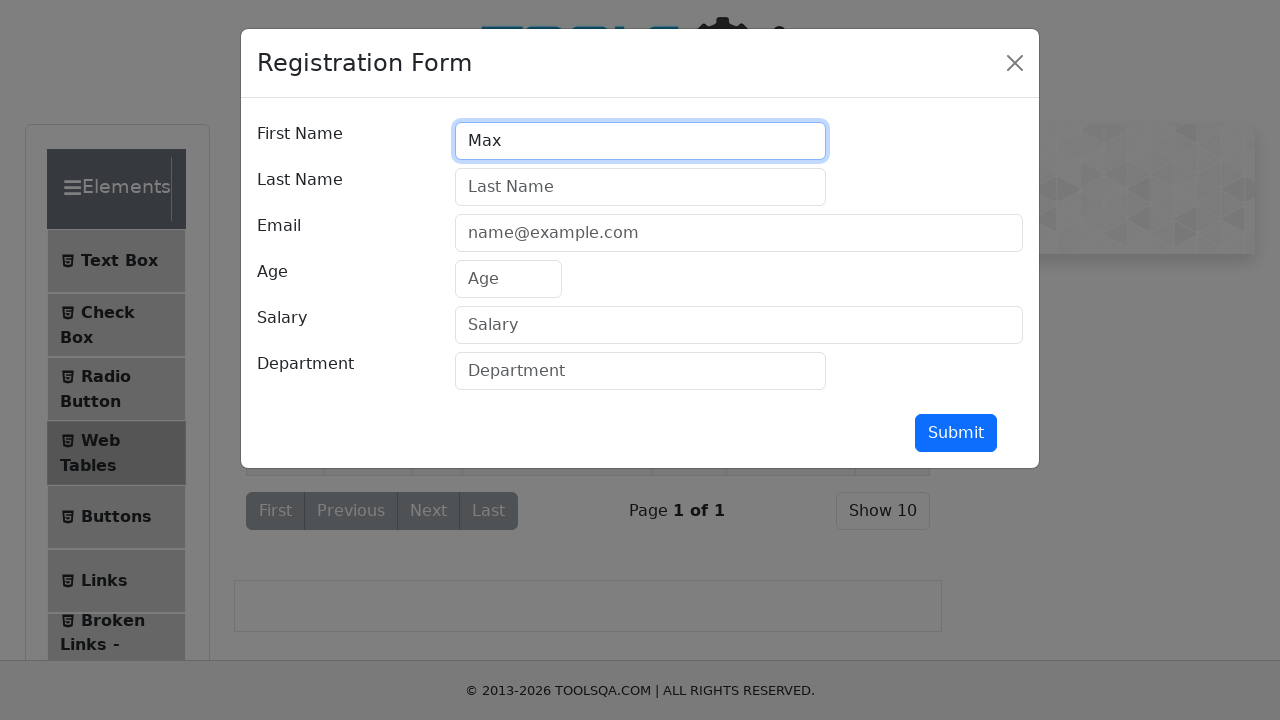

Filled last name with 'Pankratov' on #lastName
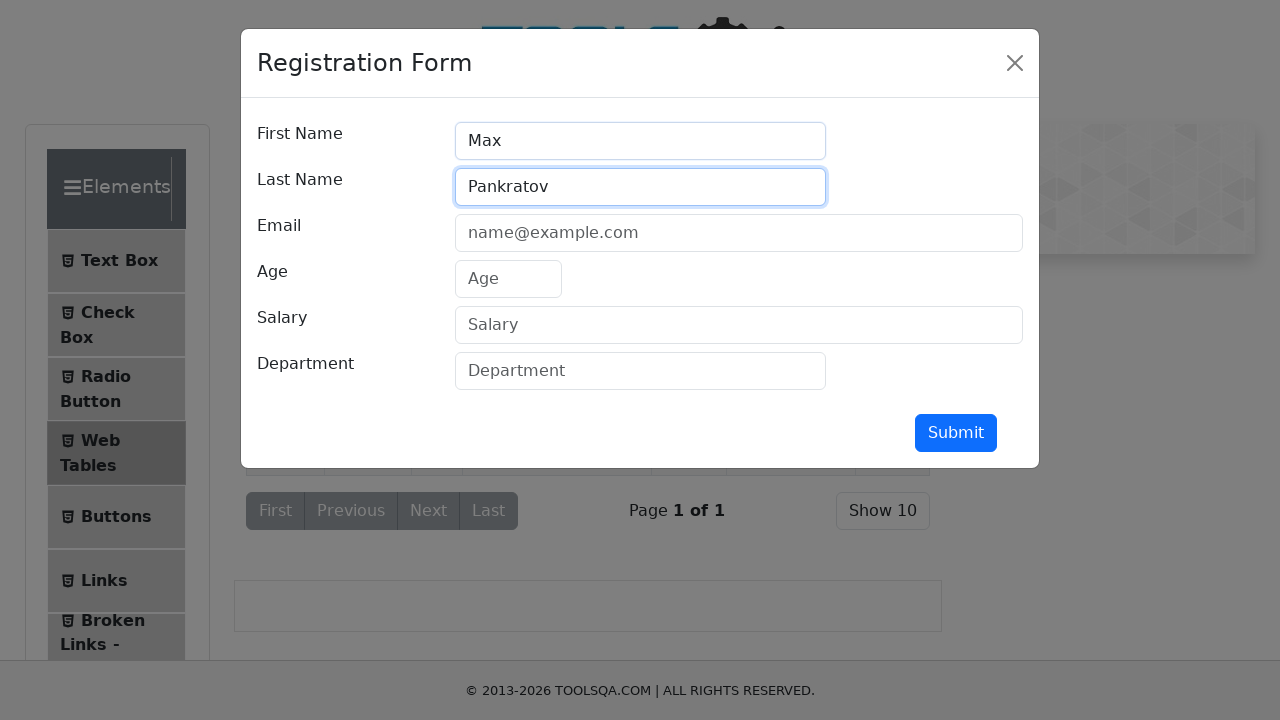

Filled email with 'max@mail.ru' on #userEmail
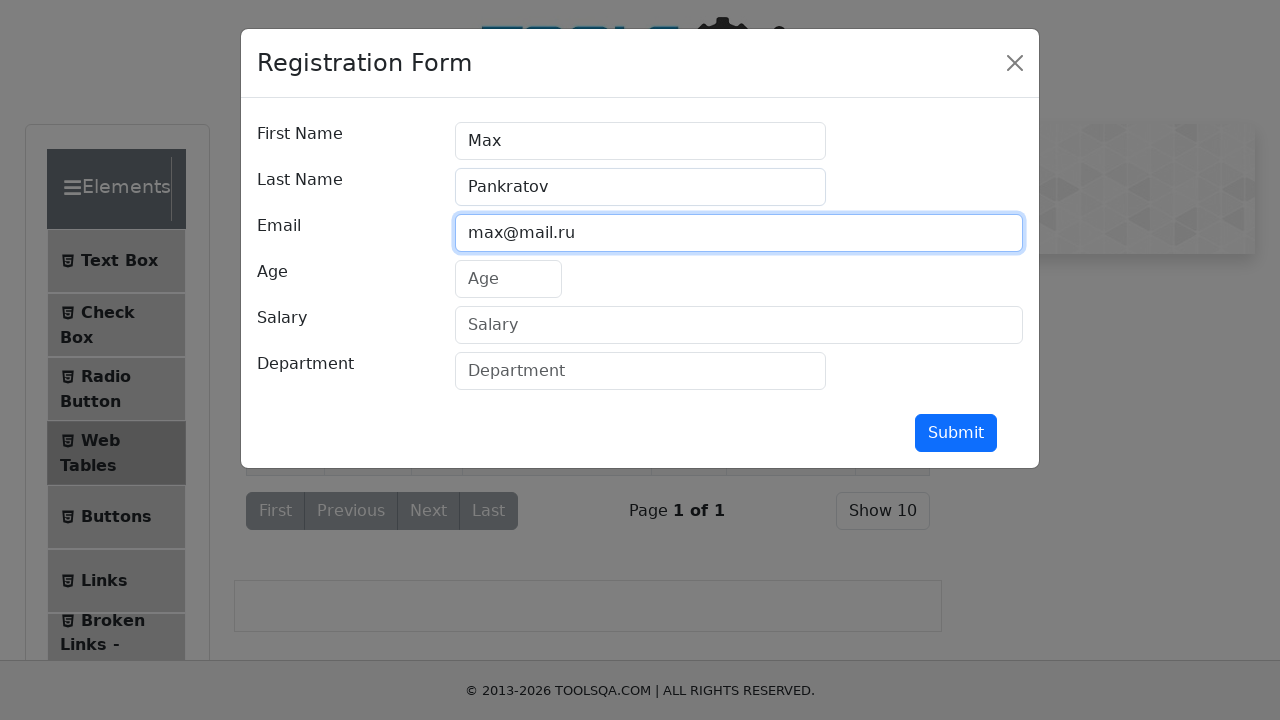

Filled age with '43' on #age
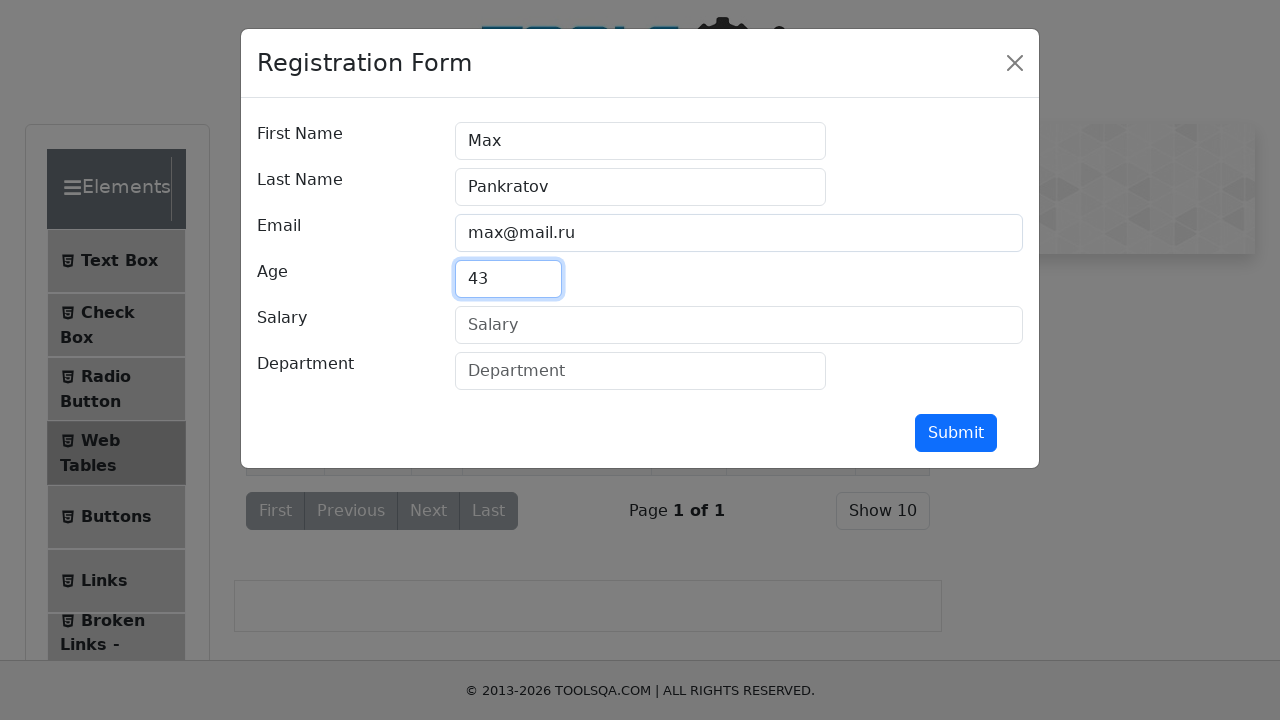

Filled salary with '10000' on #salary
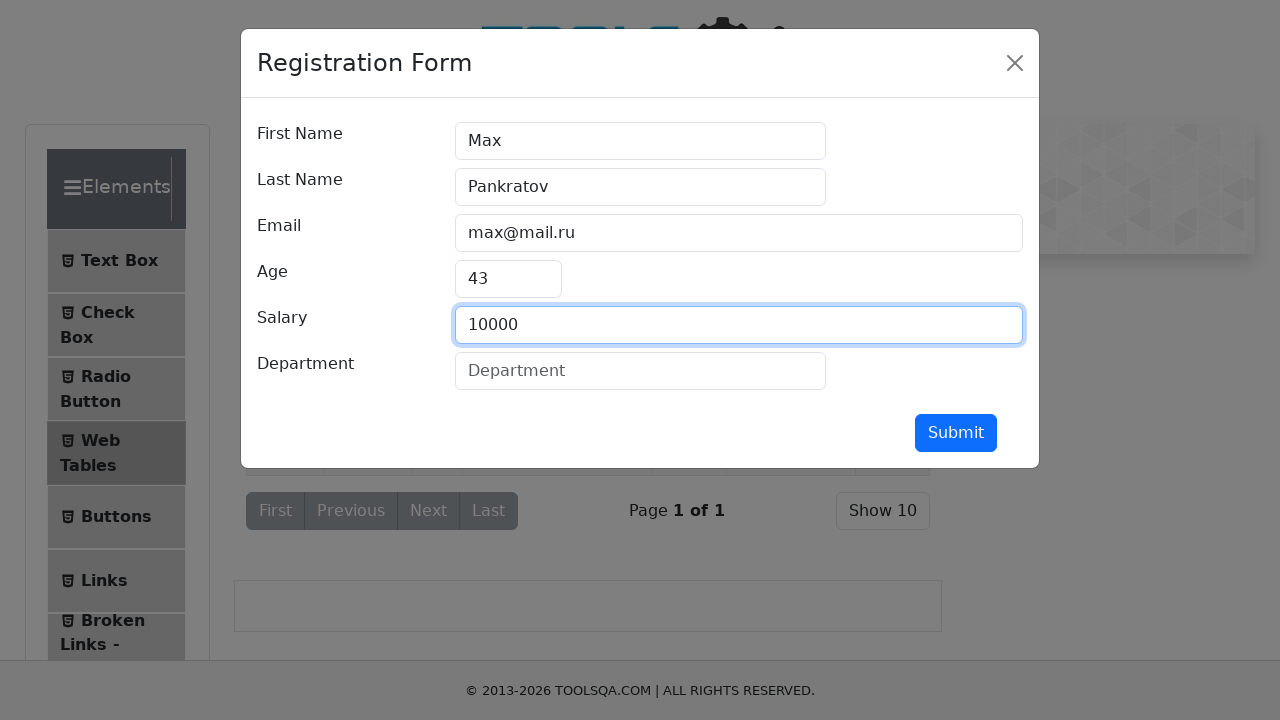

Filled department with 'QA Automation' on #department
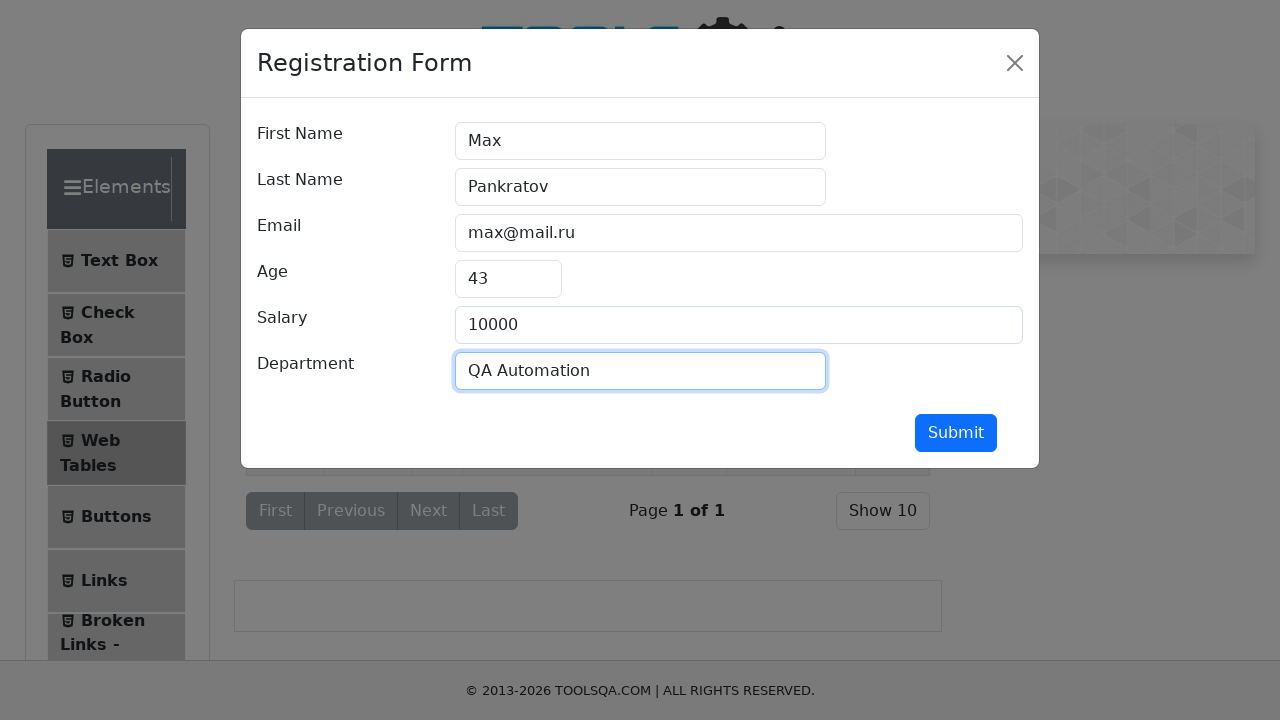

Clicked submit button to add new record at (956, 433) on #submit
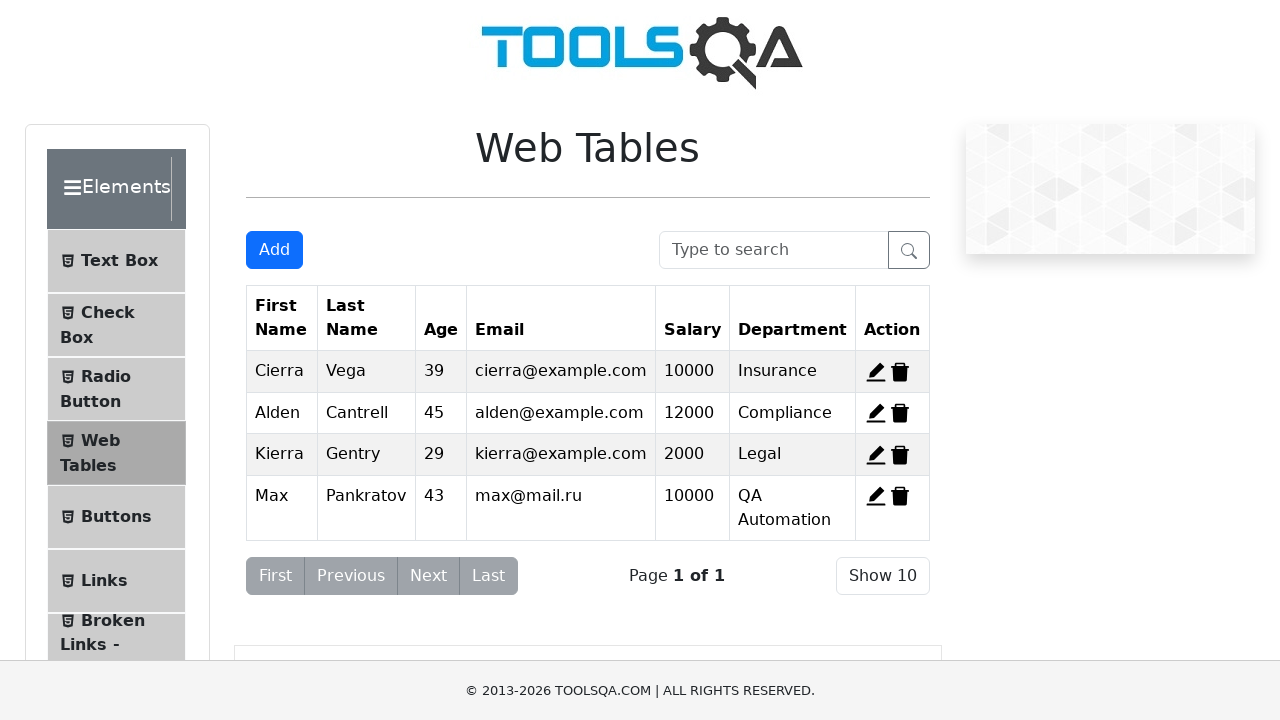

Searched for record using search box with 'Max' on #searchBox
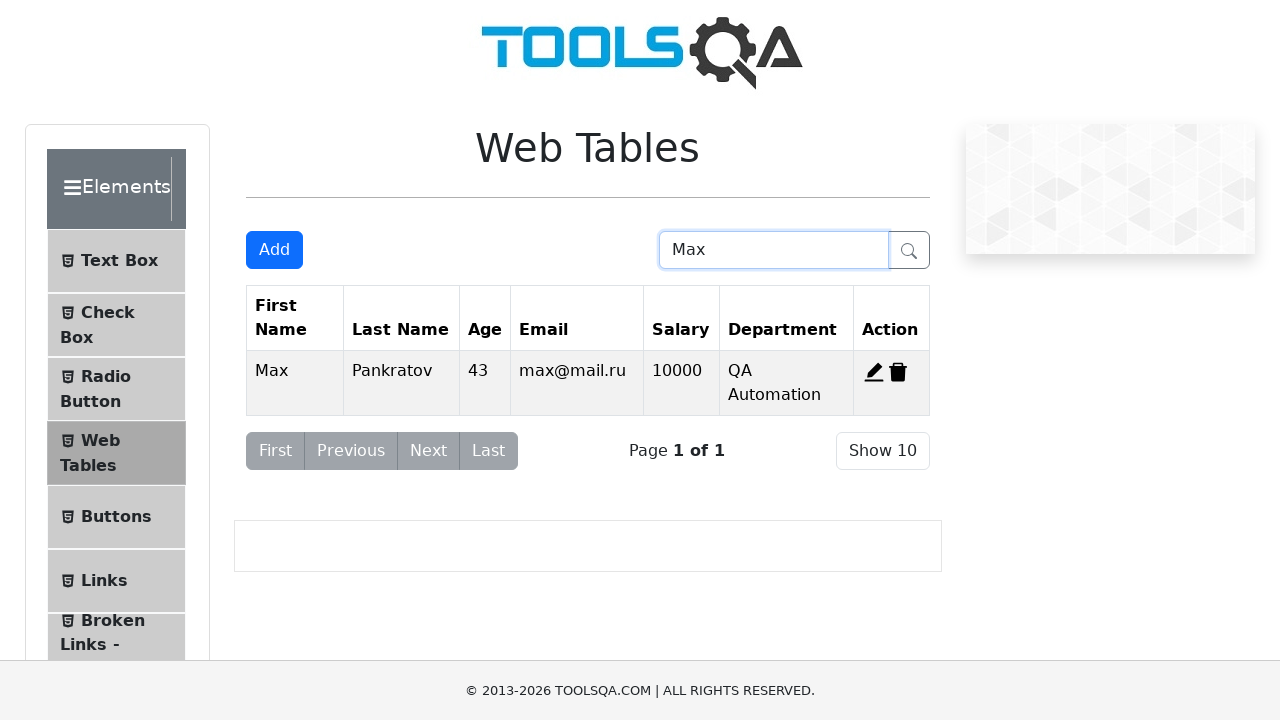

Search results loaded and delete button became available
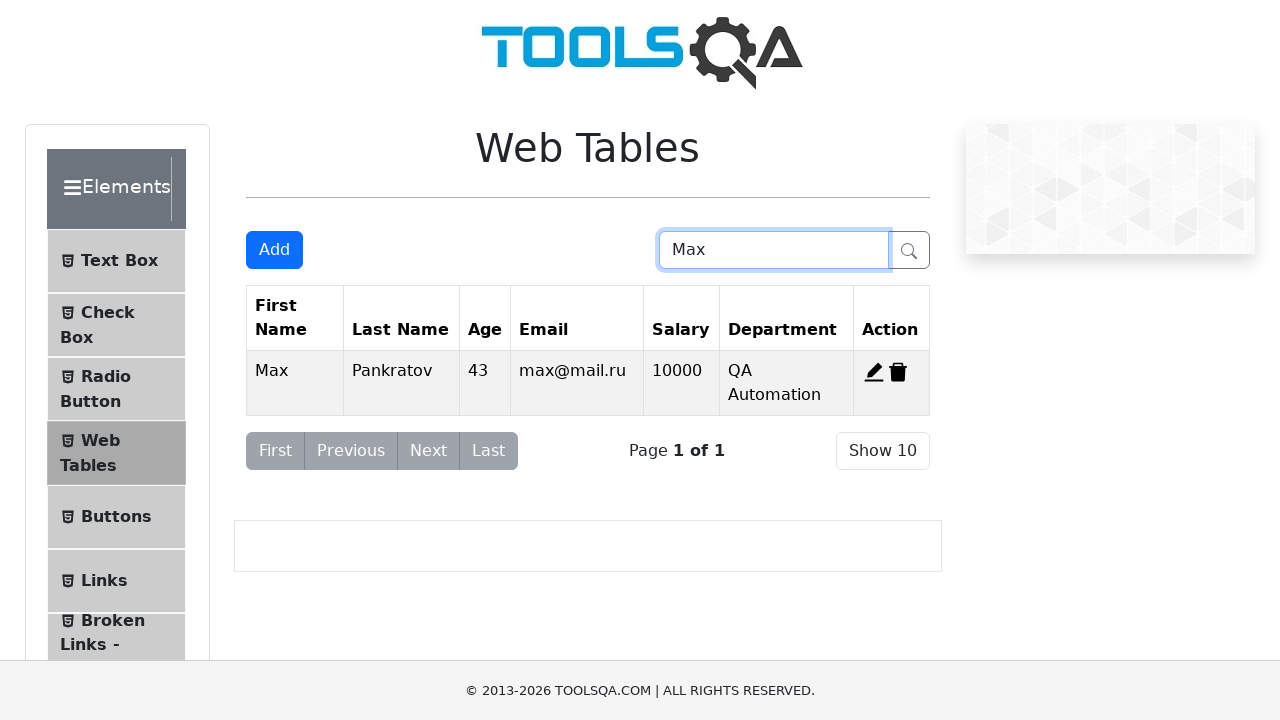

Clicked delete button to remove the added record at (898, 372) on #delete-record-4
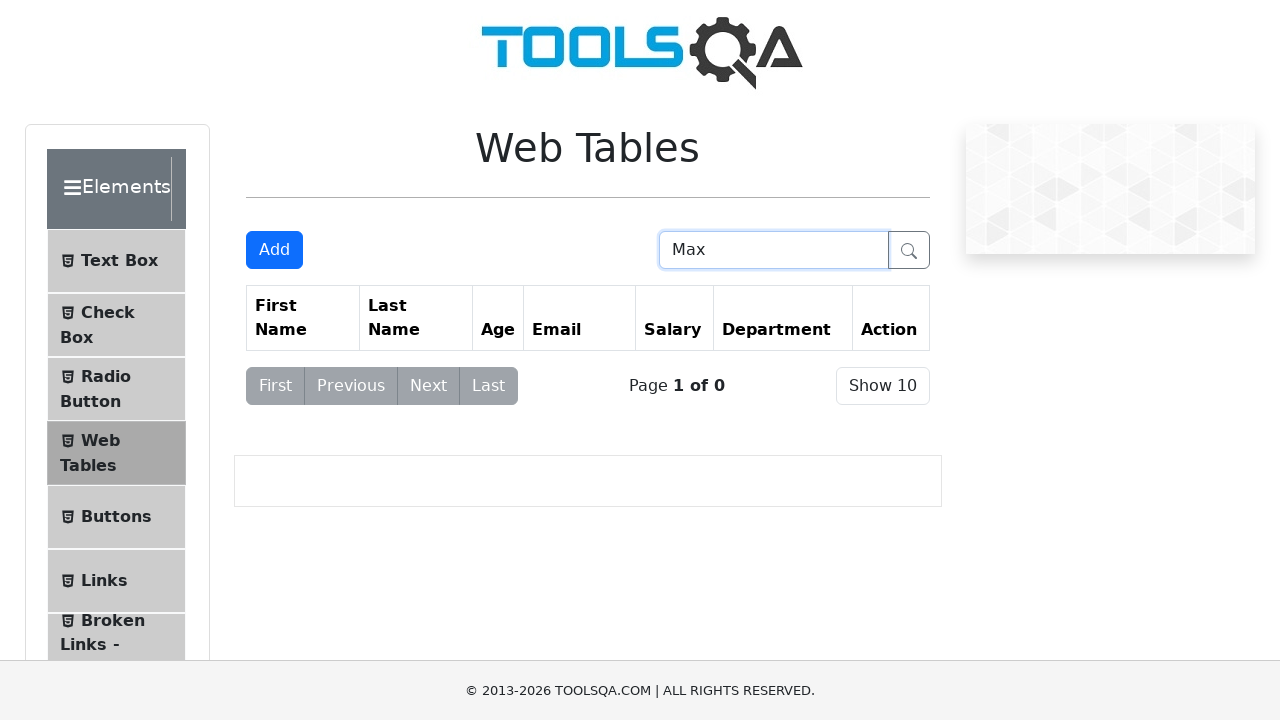

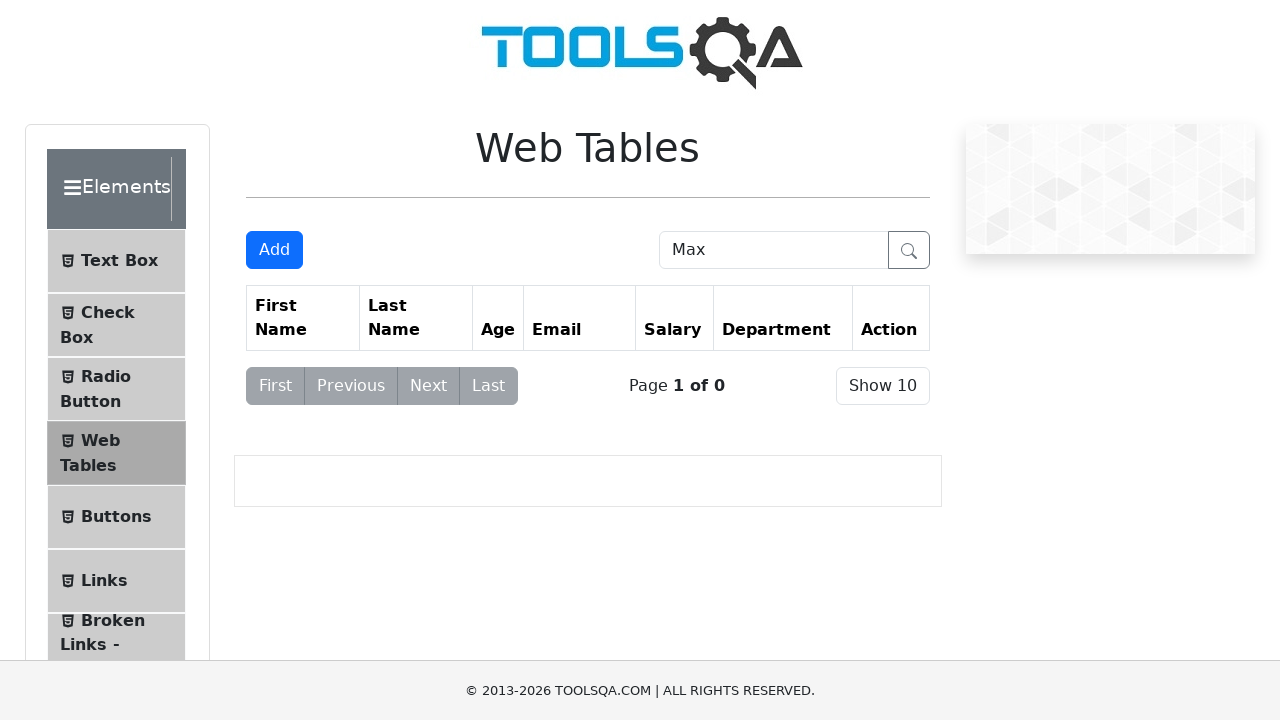